Tests the Playwright homepage by verifying the page title contains "Playwright", checking that the "Get started" link has the correct href attribute, clicking on it, and verifying navigation to the intro page.

Starting URL: https://playwright.dev/

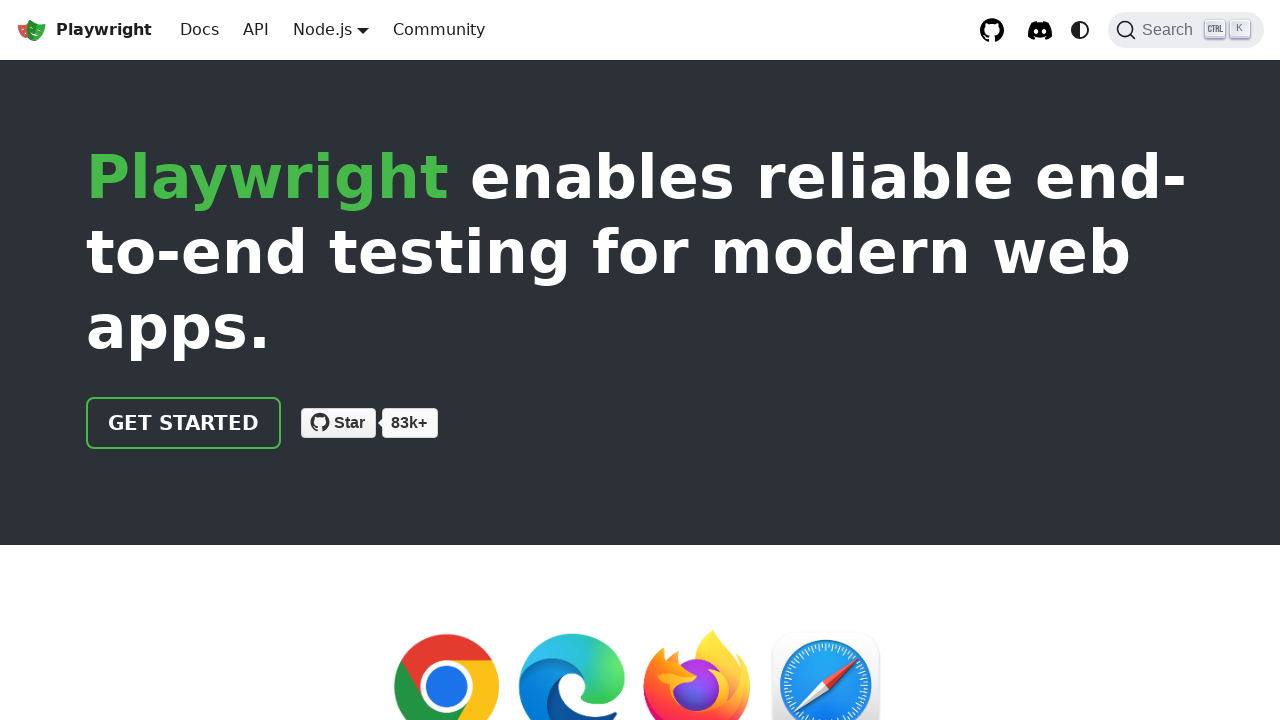

Verified page title contains 'Playwright'
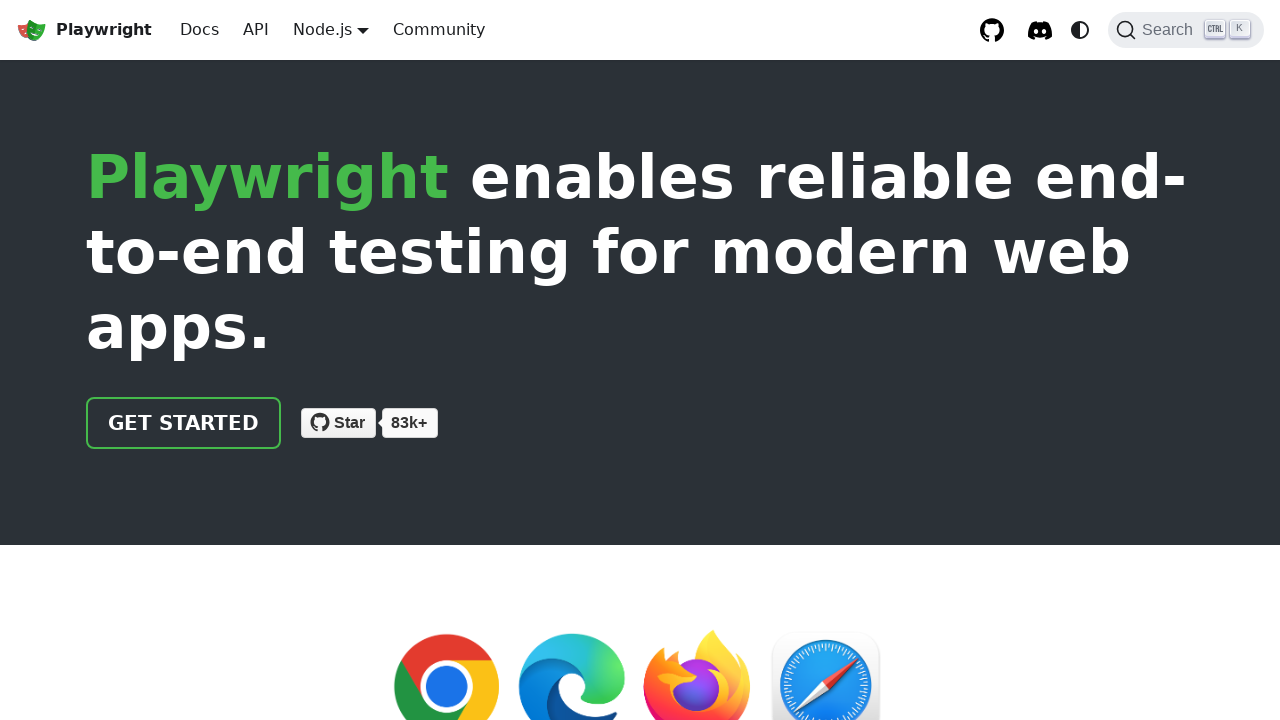

Located 'Get started' link
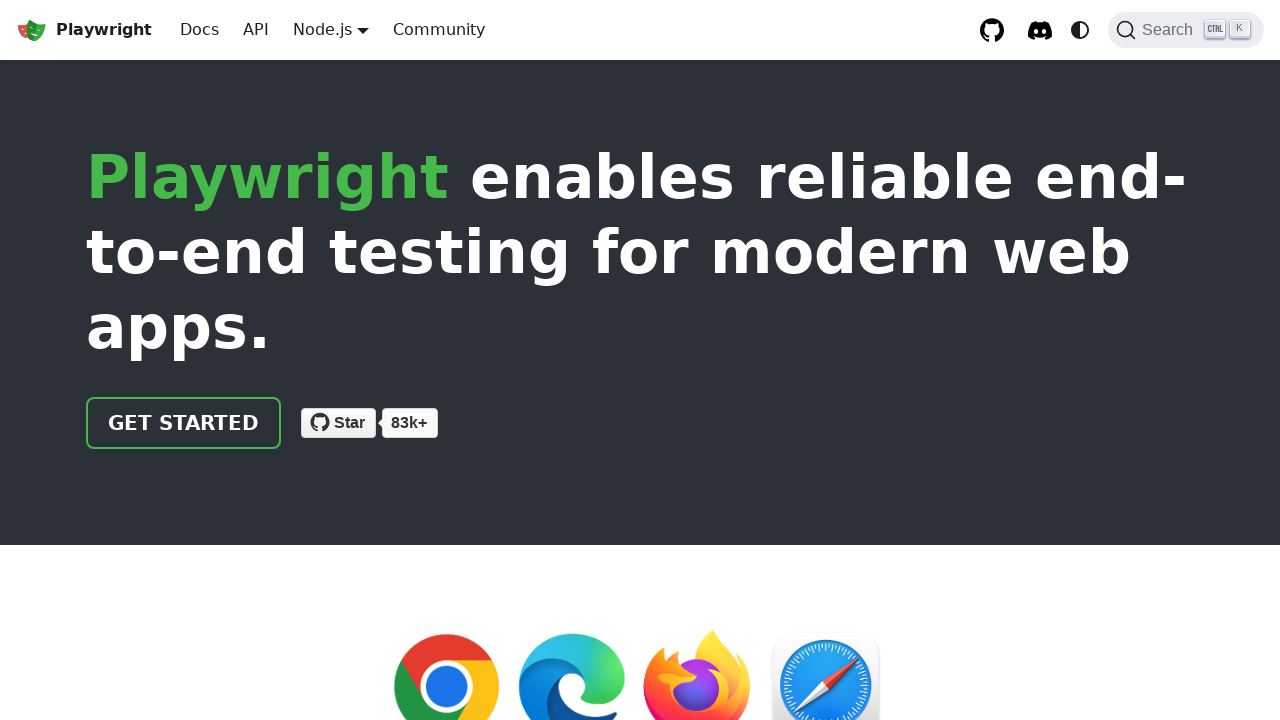

Verified 'Get started' link has href='/docs/intro'
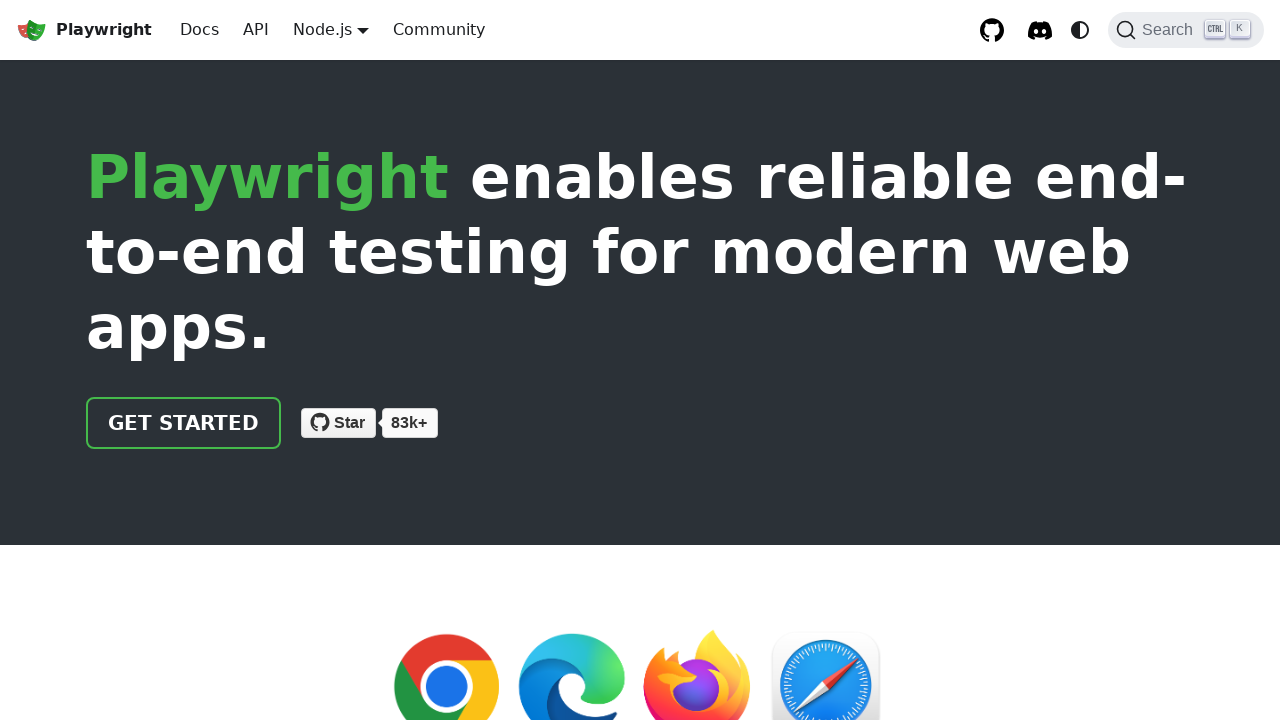

Clicked 'Get started' link at (184, 423) on internal:role=link[name="Get started"i]
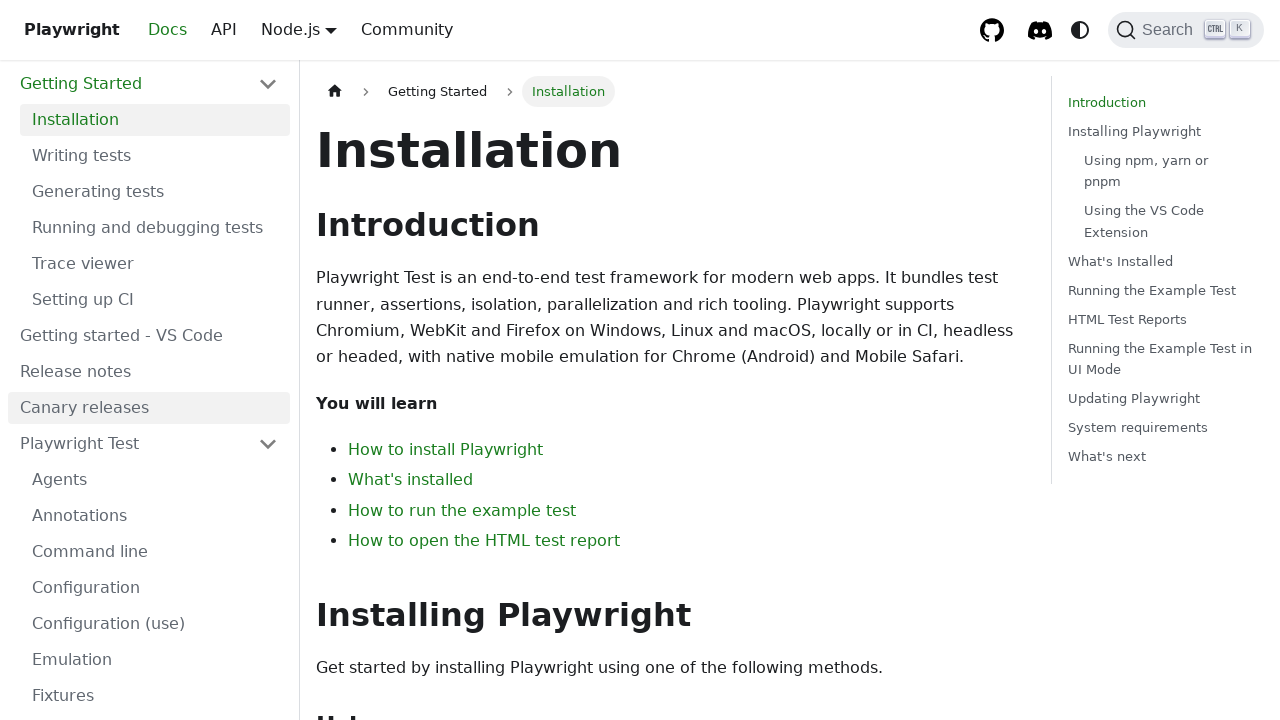

Verified navigation to intro page (URL contains 'intro')
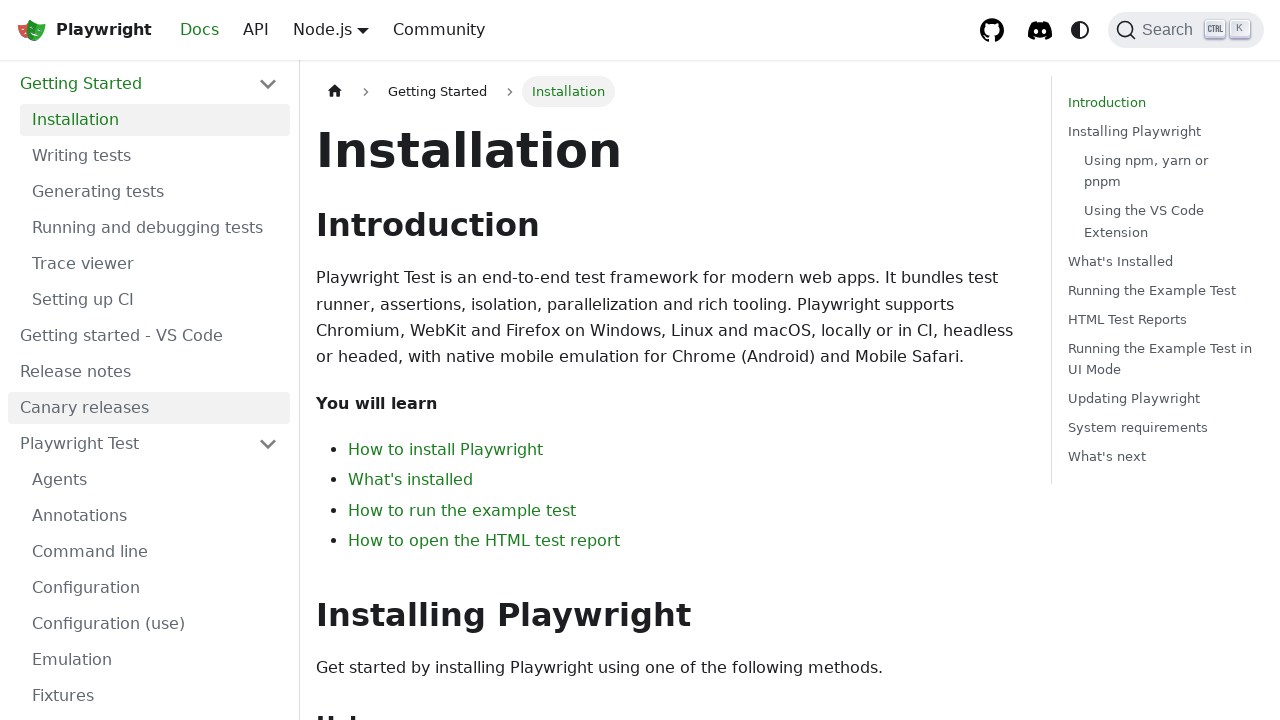

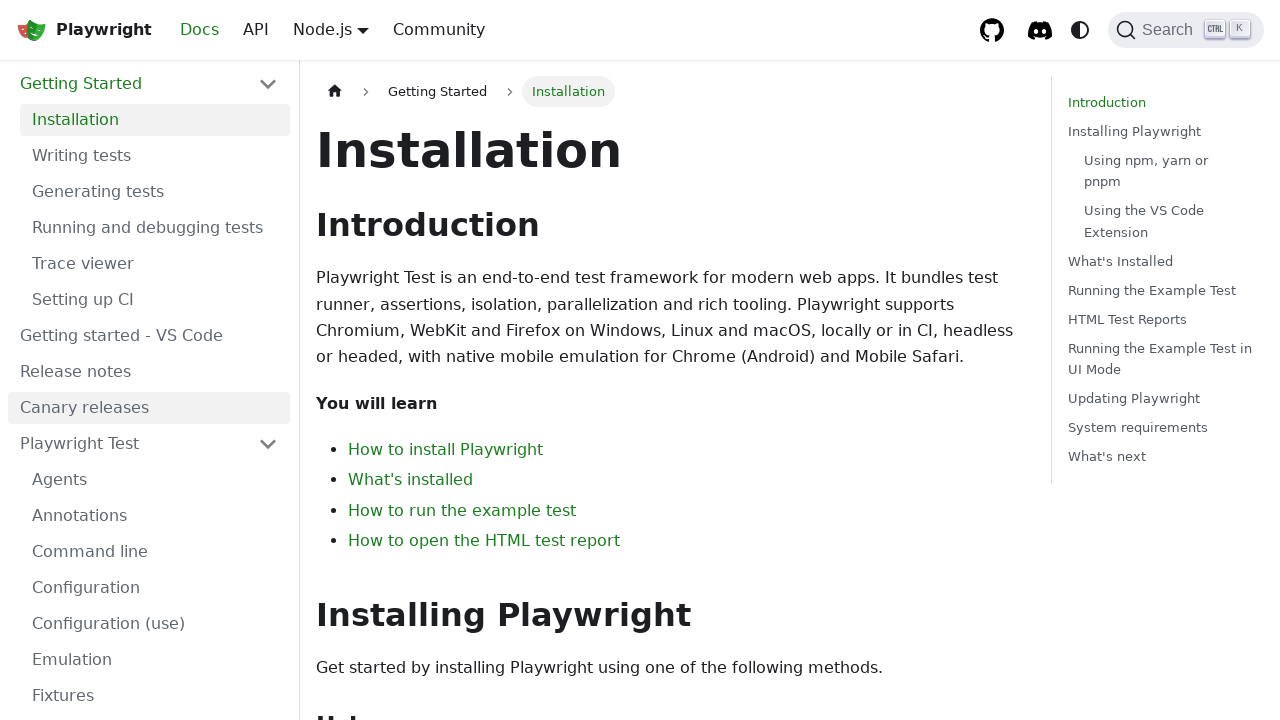